Tests handling of a JavaScript confirm dialog by clicking a button that triggers the confirm, dismissing it, and verifying the cancel result message.

Starting URL: https://the-internet.herokuapp.com/javascript_alerts

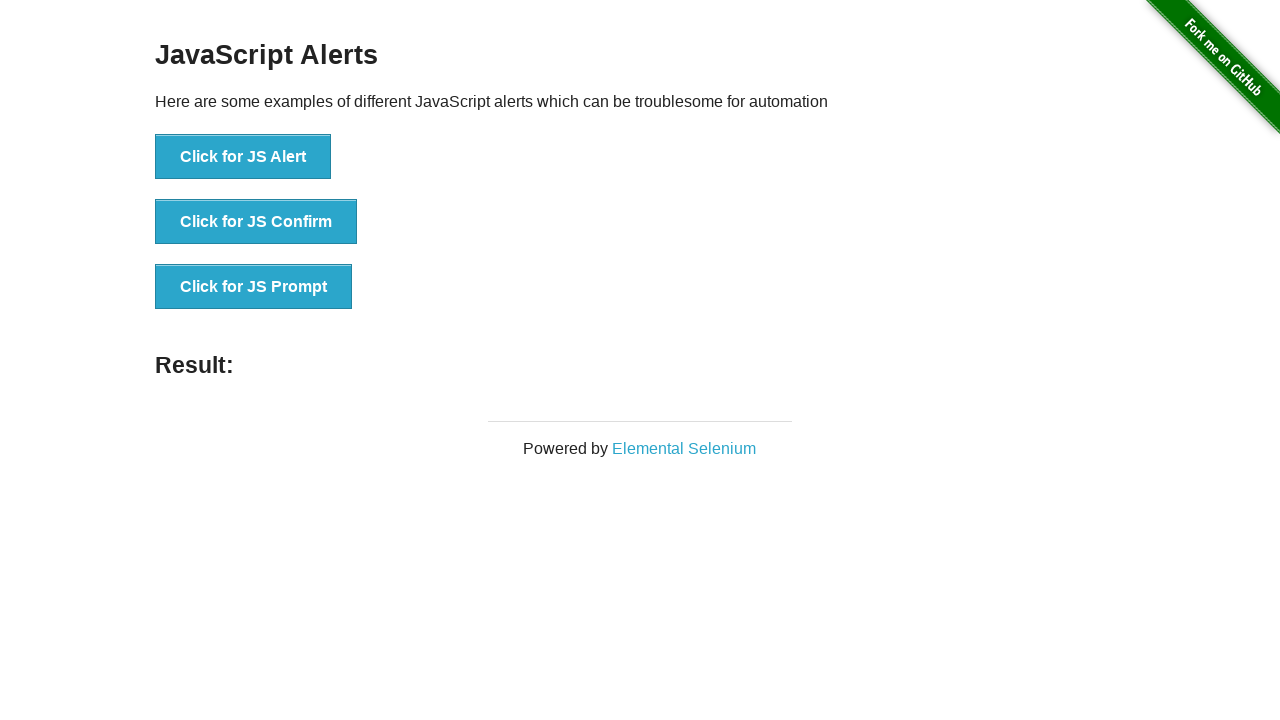

Set up dialog handler to dismiss confirm alerts
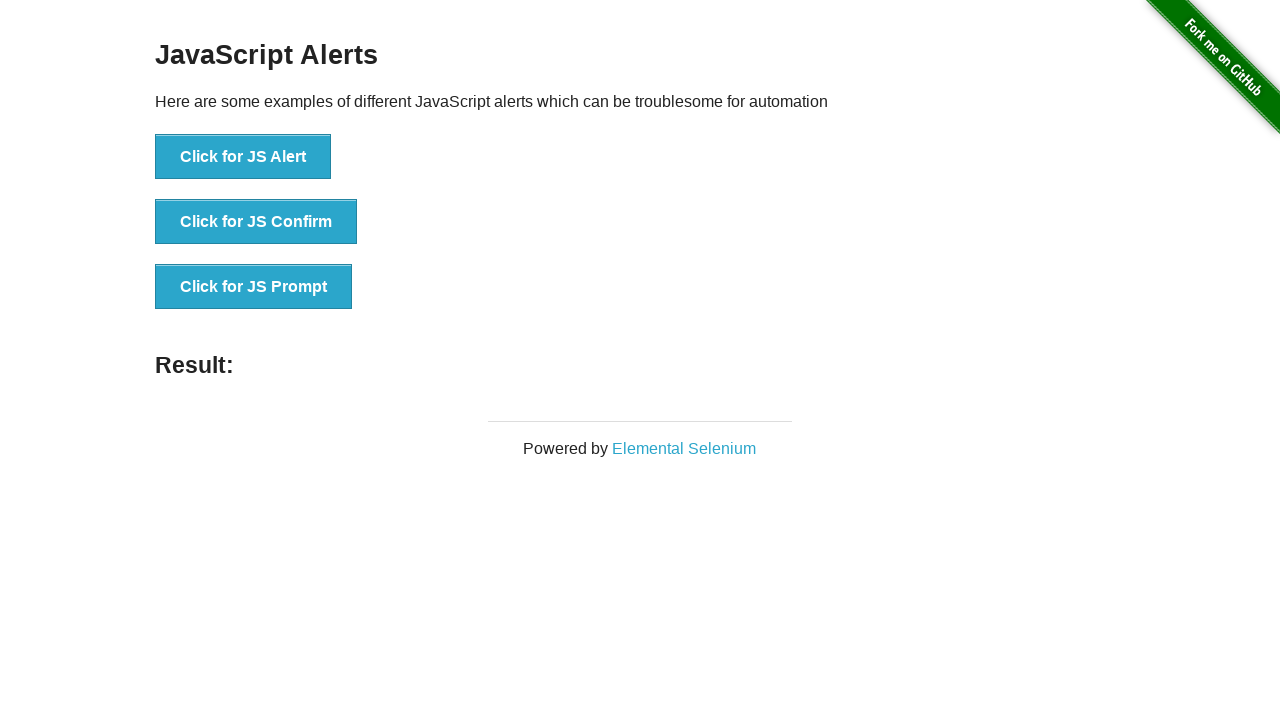

Clicked button to trigger JavaScript confirm dialog at (256, 222) on button[onclick="jsConfirm()"]
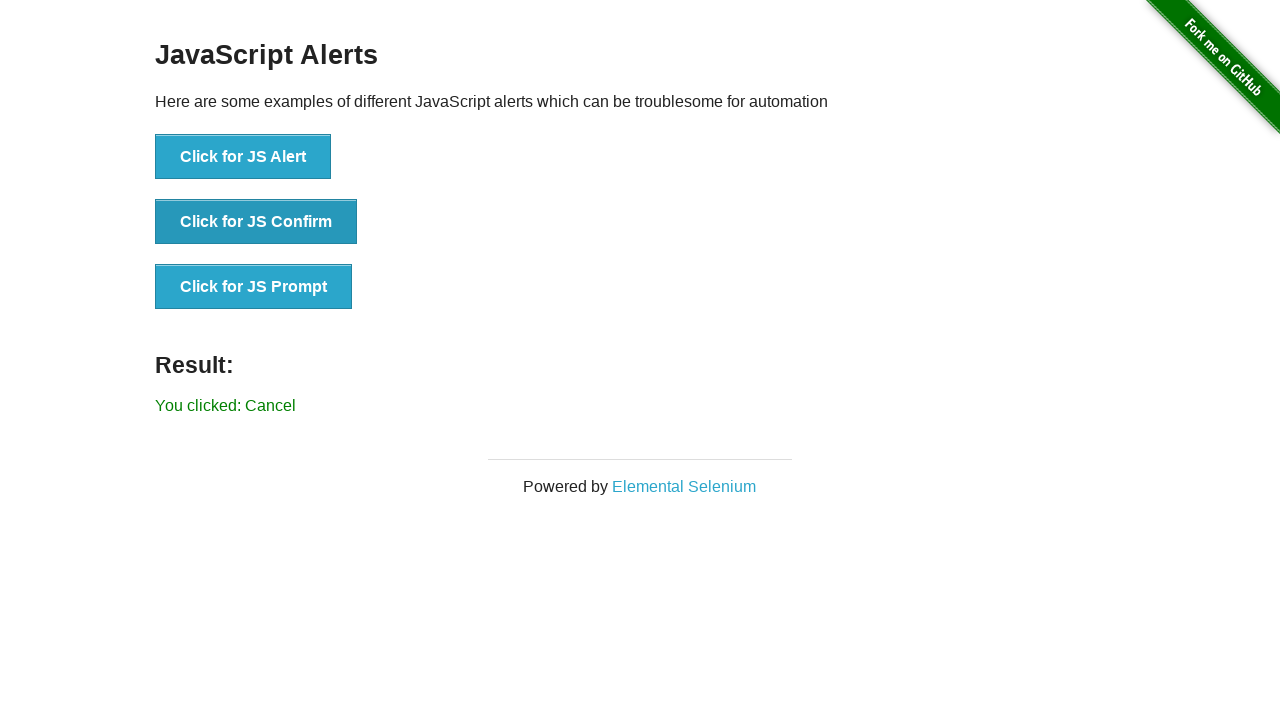

Verified result message shows 'You clicked: Cancel'
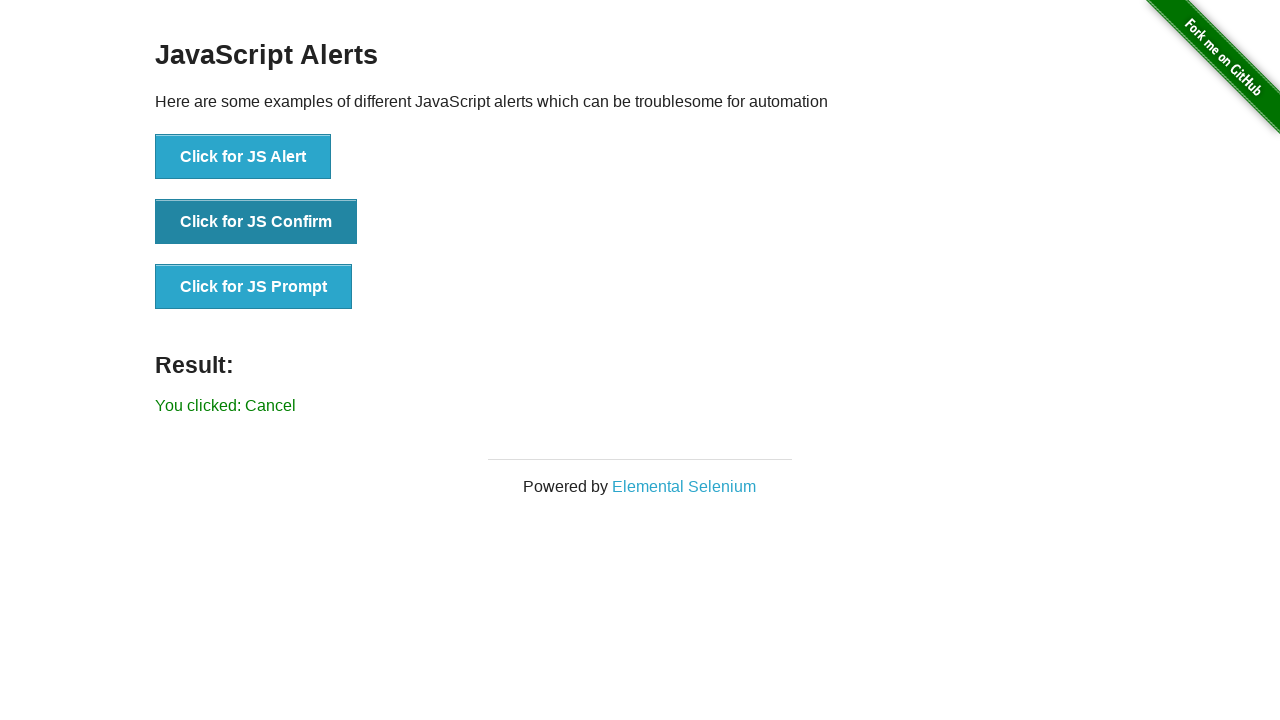

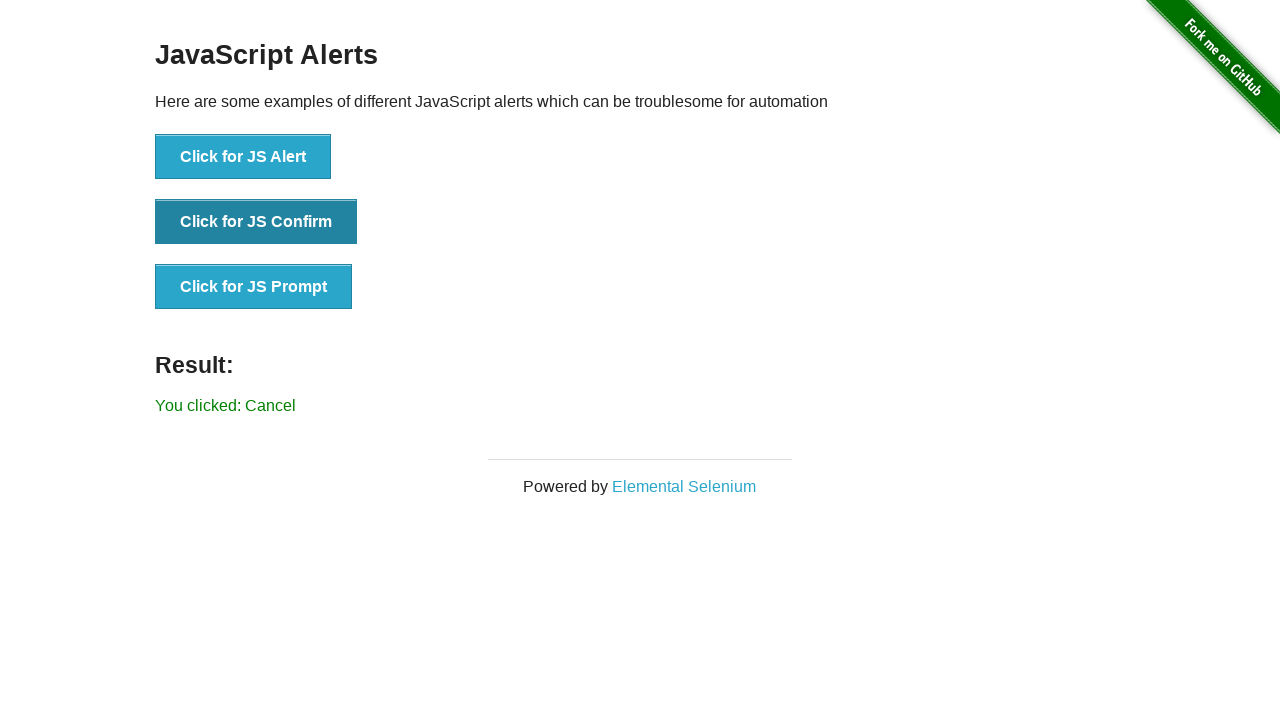